Tests the search functionality on python.org by entering "pycon" in the search box and submitting the search

Starting URL: http://www.python.org

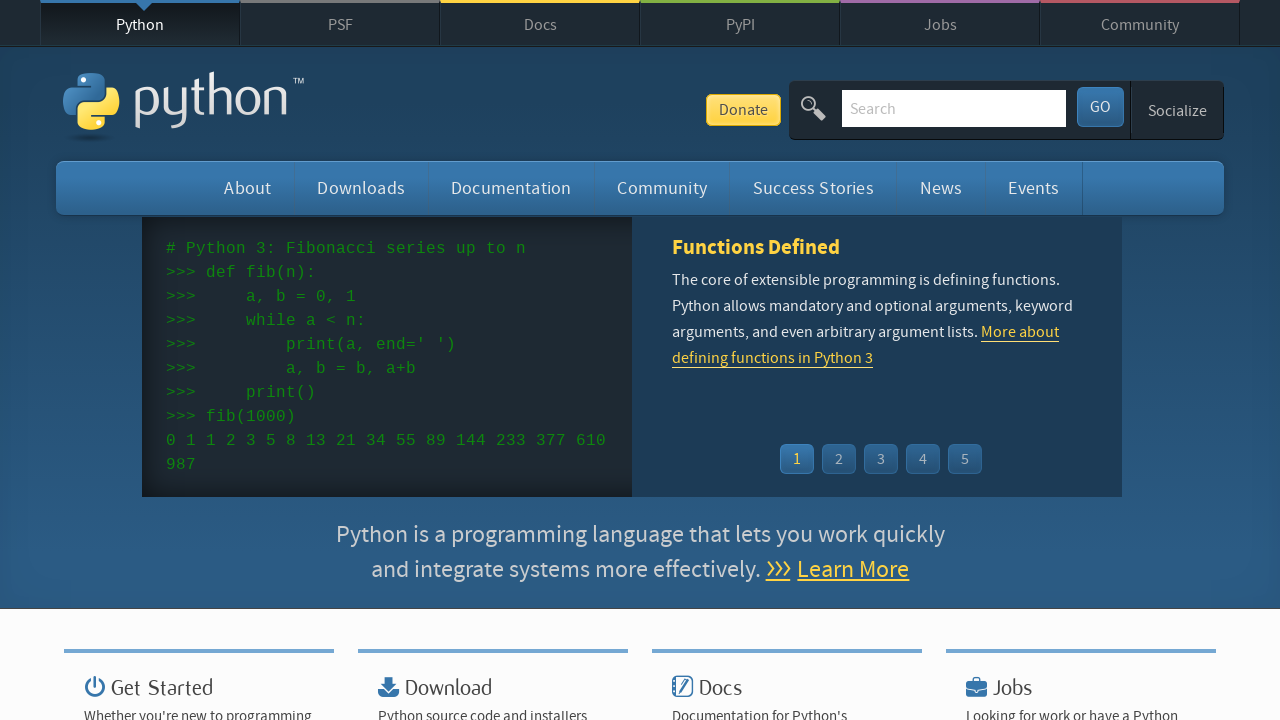

Filled search field with 'pycon' on input[name='q']
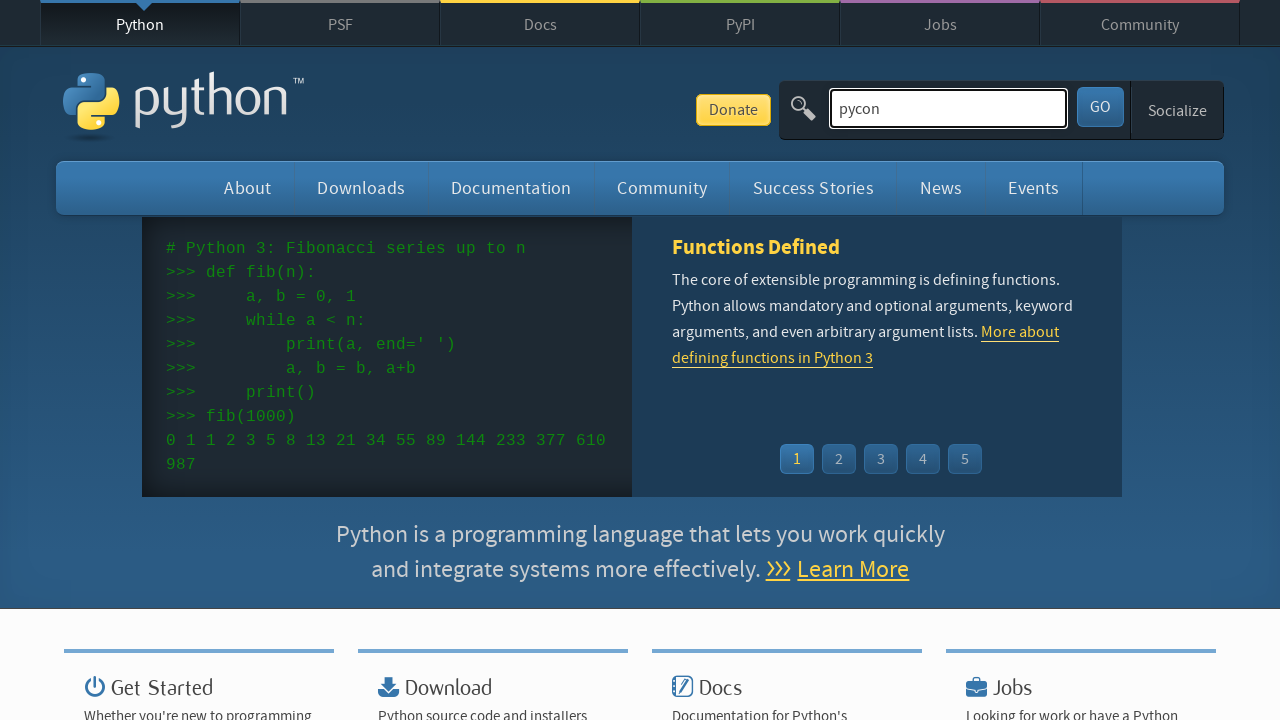

Pressed Enter to submit search for 'pycon' on input[name='q']
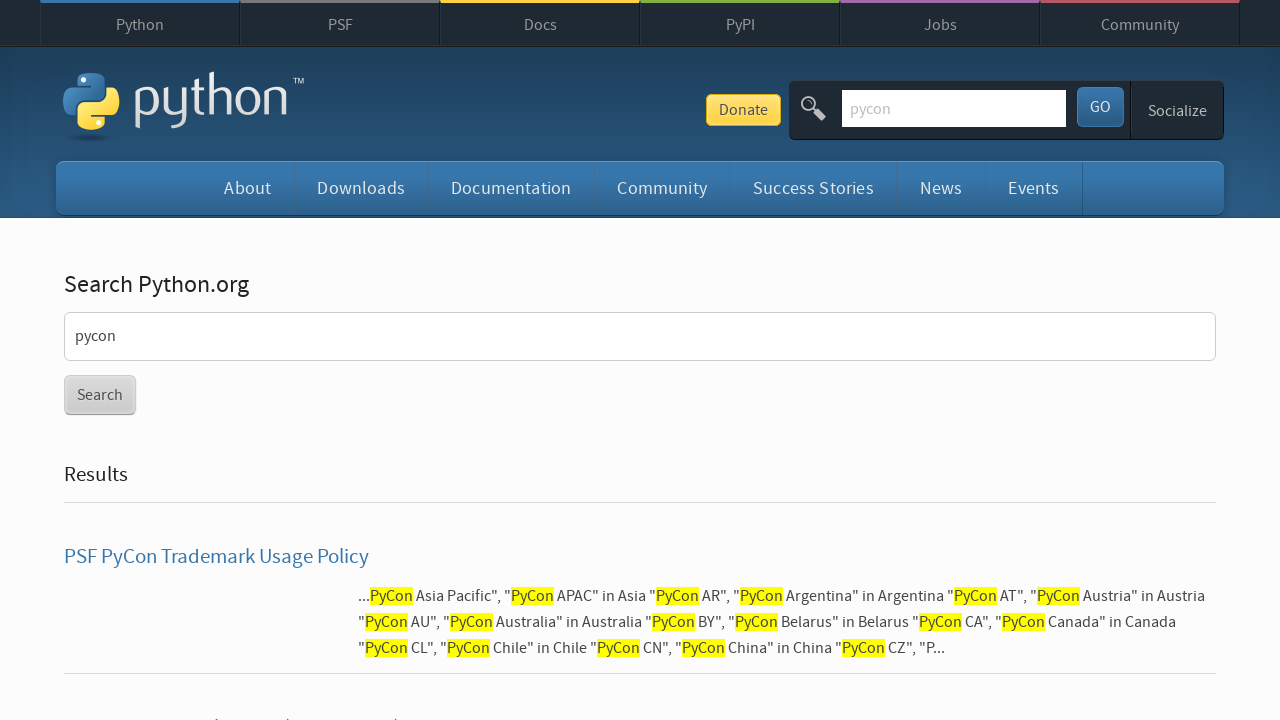

Waited for search results page to load (networkidle)
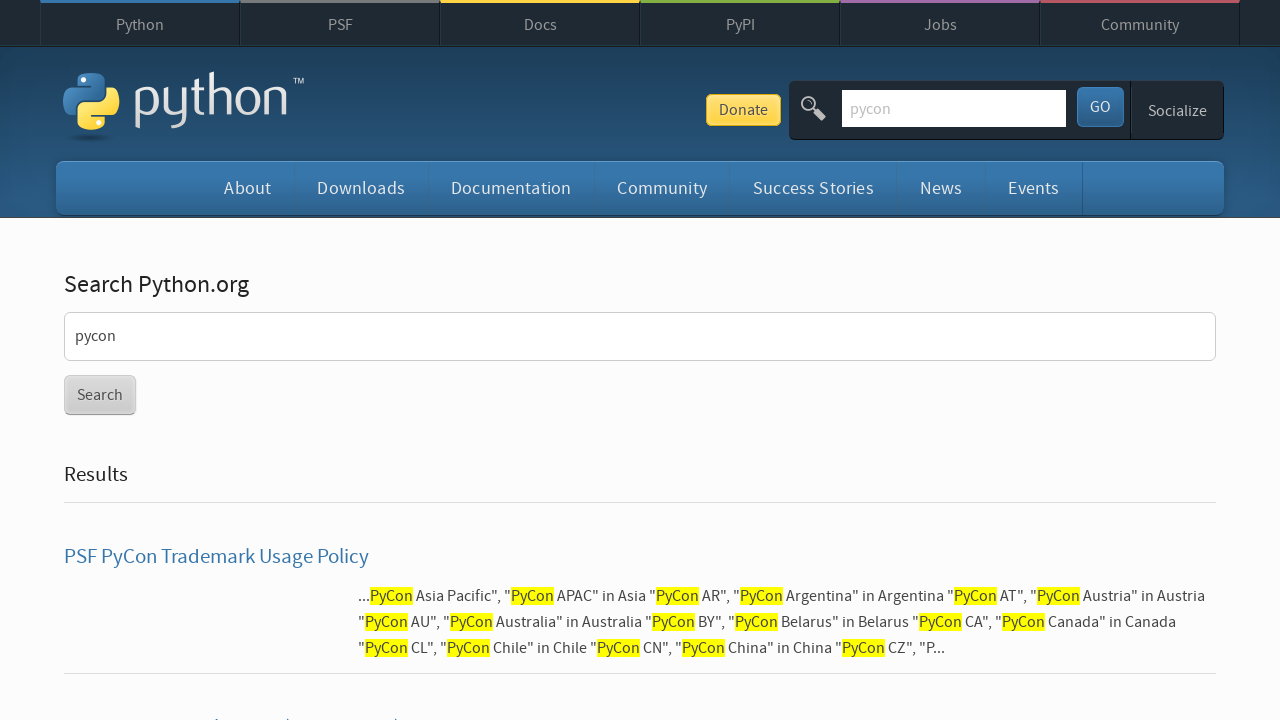

Verified that search results were found (no 'No results found' message)
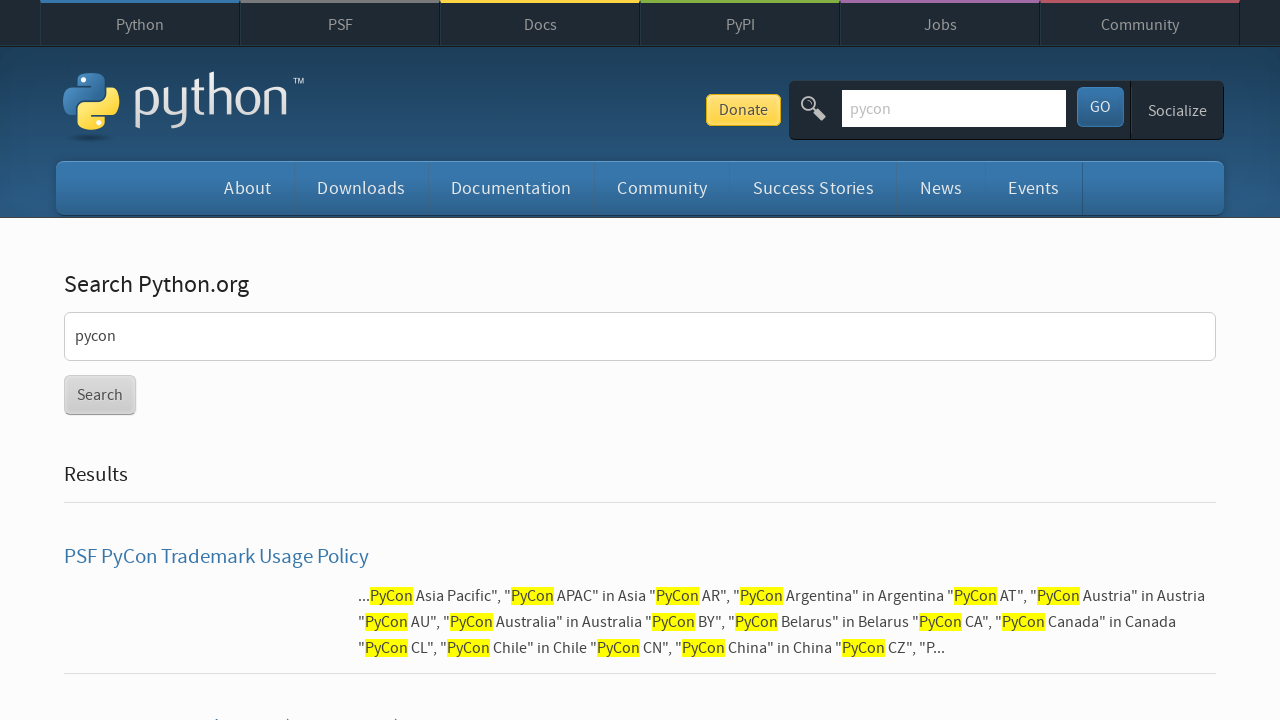

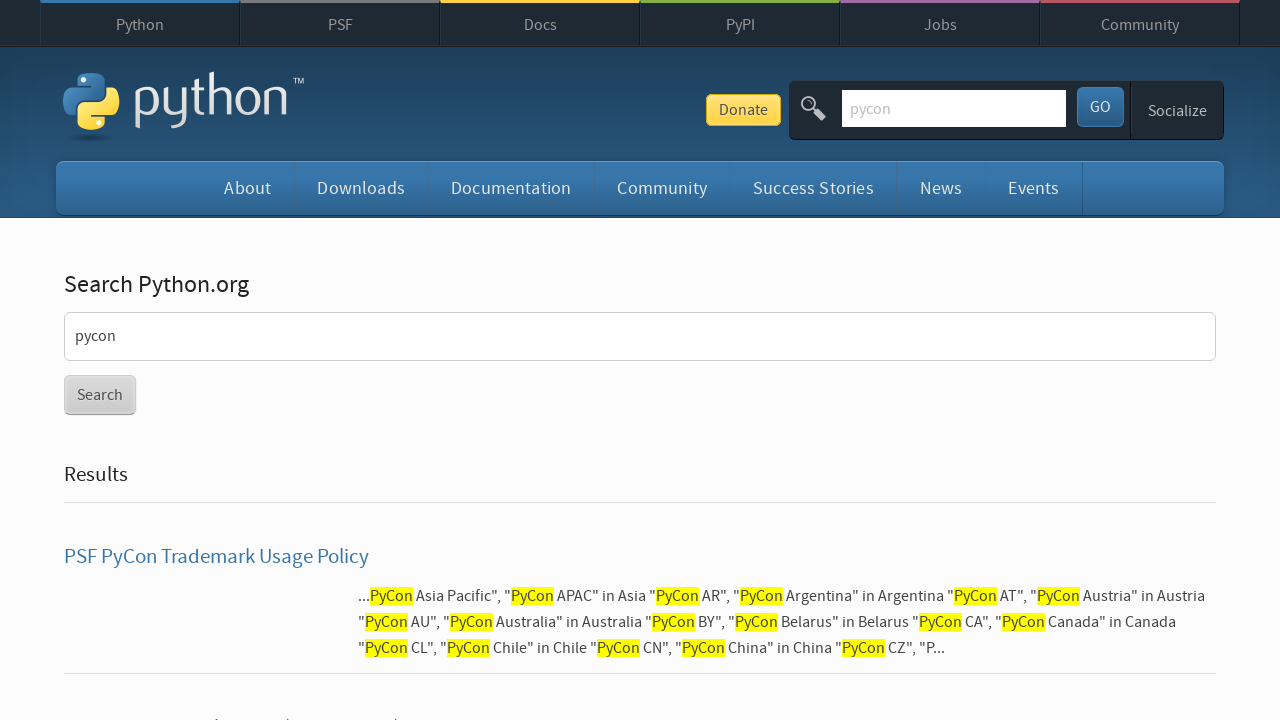